Tests mouse hover functionality by hovering over an element to reveal a menu and clicking the Reload link

Starting URL: https://www.rahulshettyacademy.com/AutomationPractice/

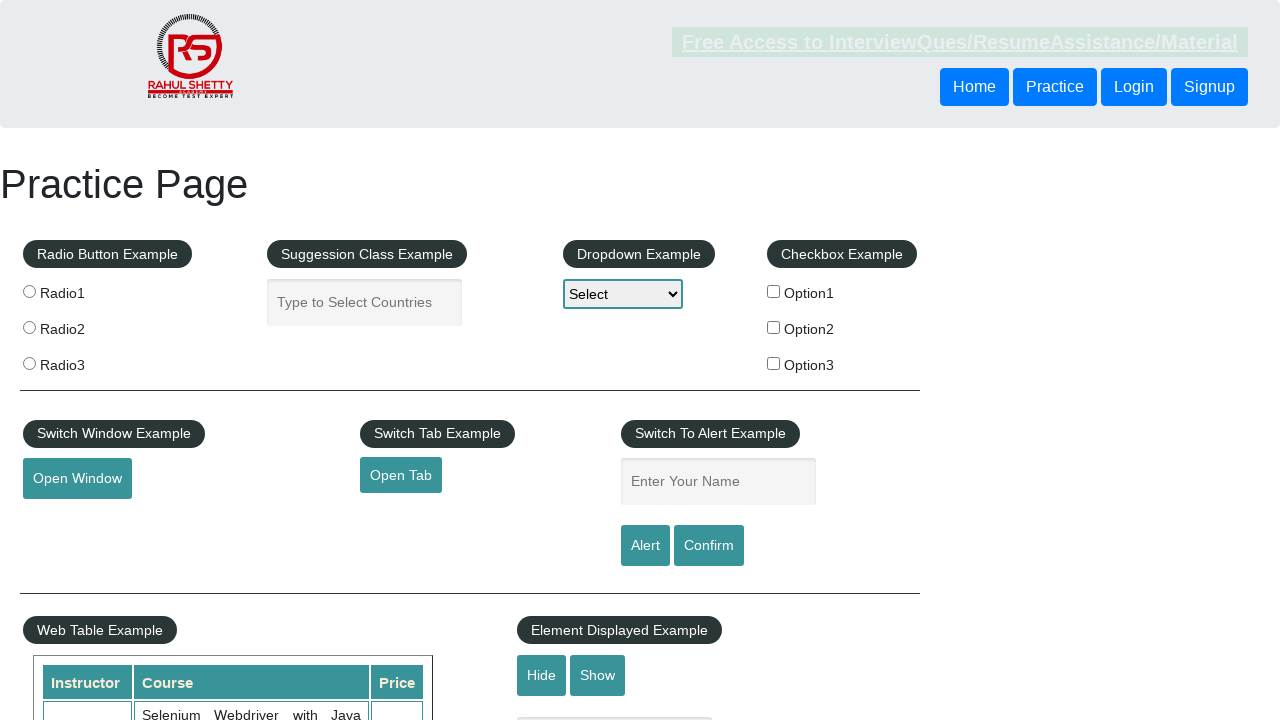

Navigated to AutomationPractice page
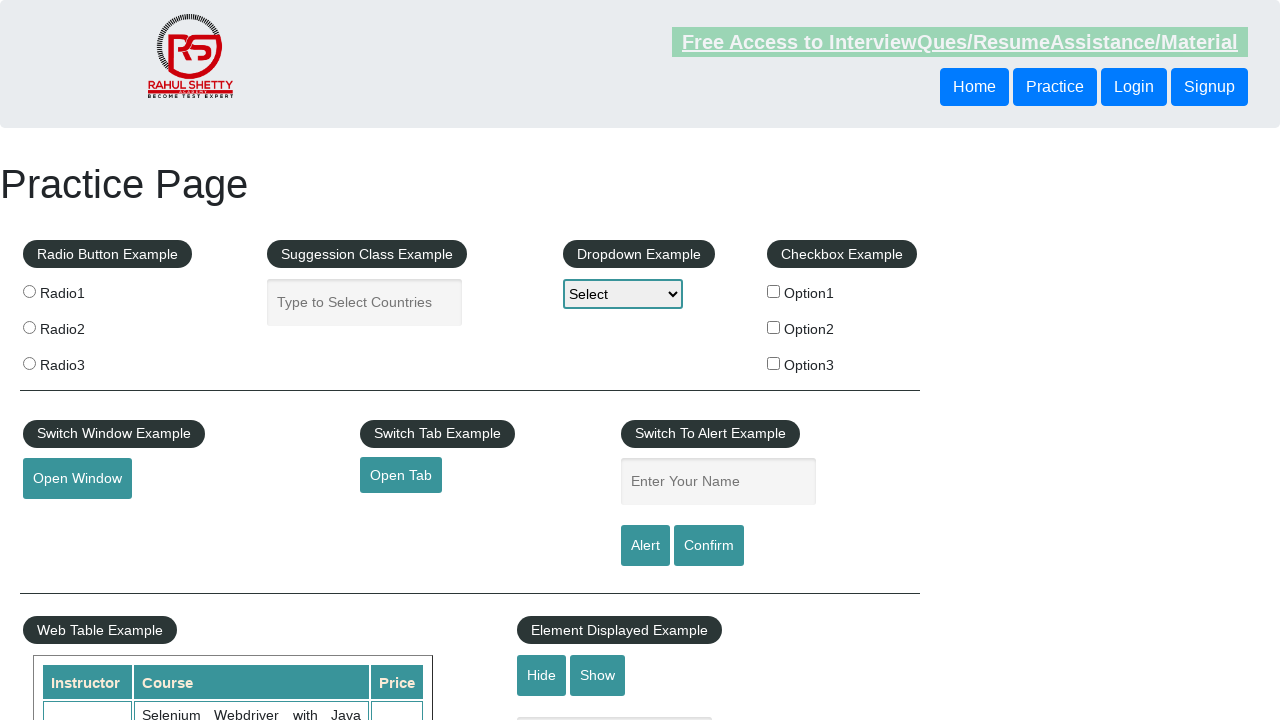

Hovered over the mouse hover button to reveal menu at (83, 361) on #mousehover
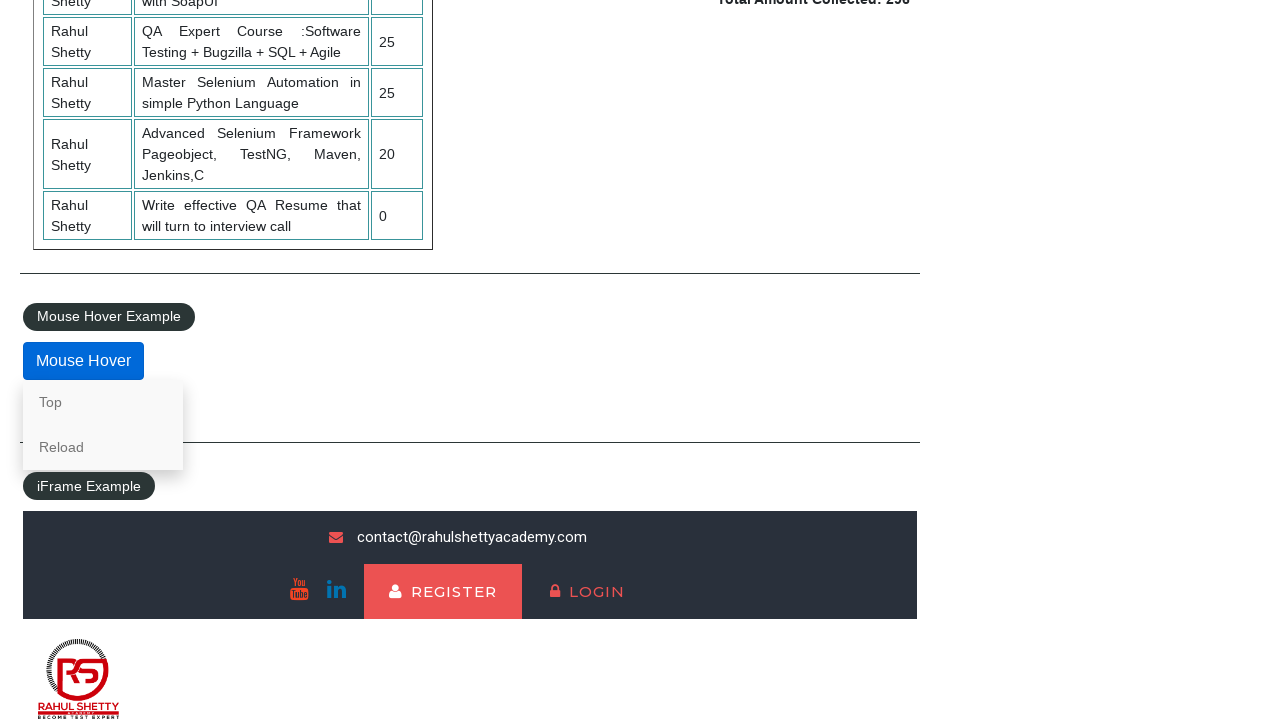

Clicked the Reload link from the revealed menu at (103, 447) on xpath=//a[text()='Reload']
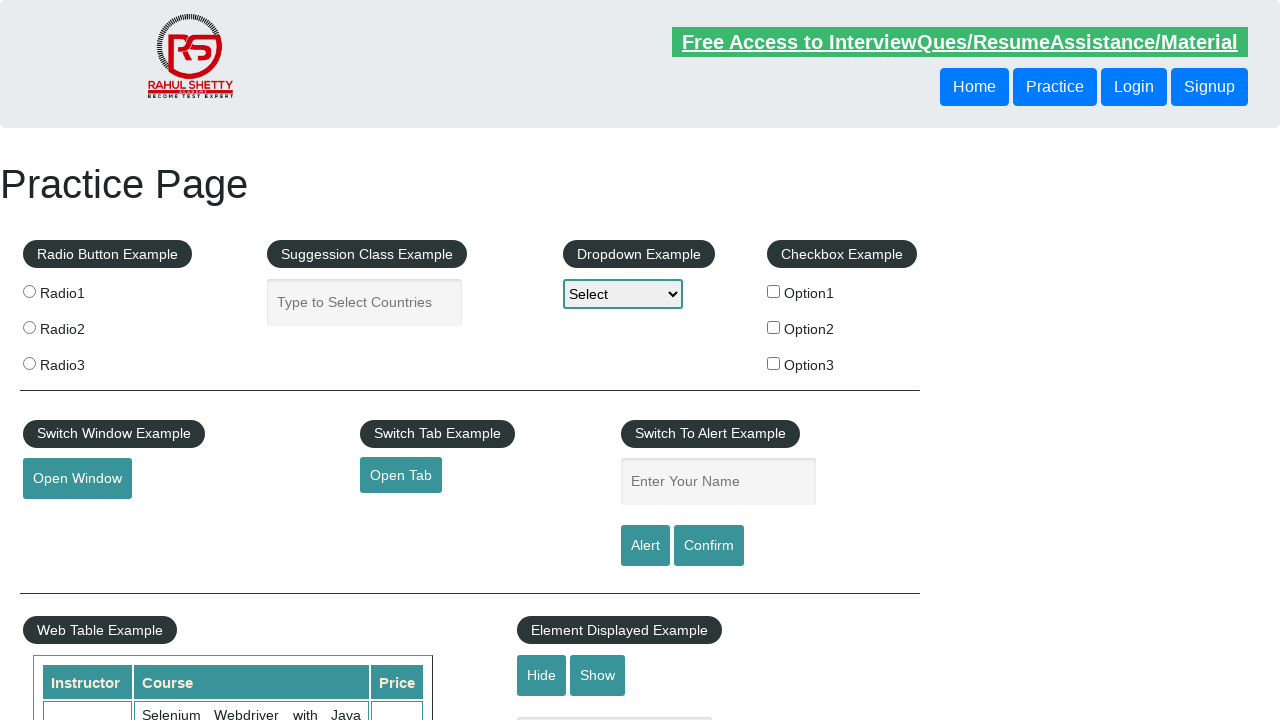

Verified page URL contains 'AutomationPractice' after reload
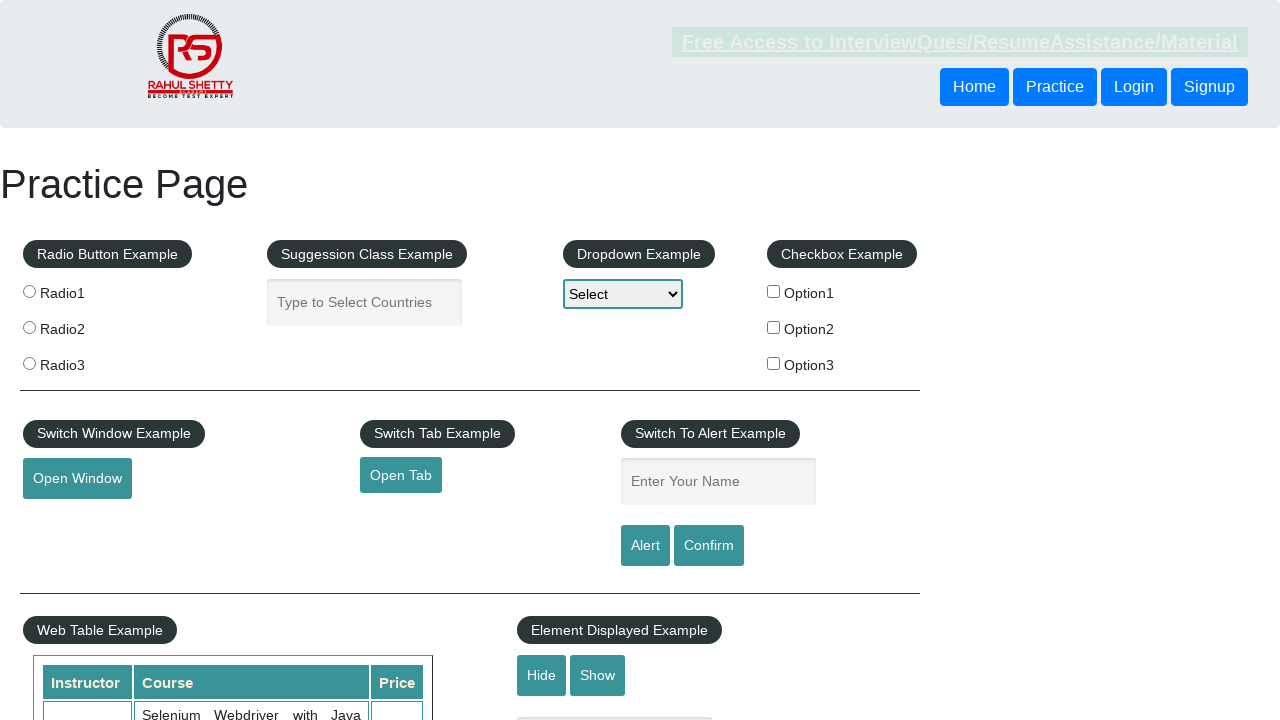

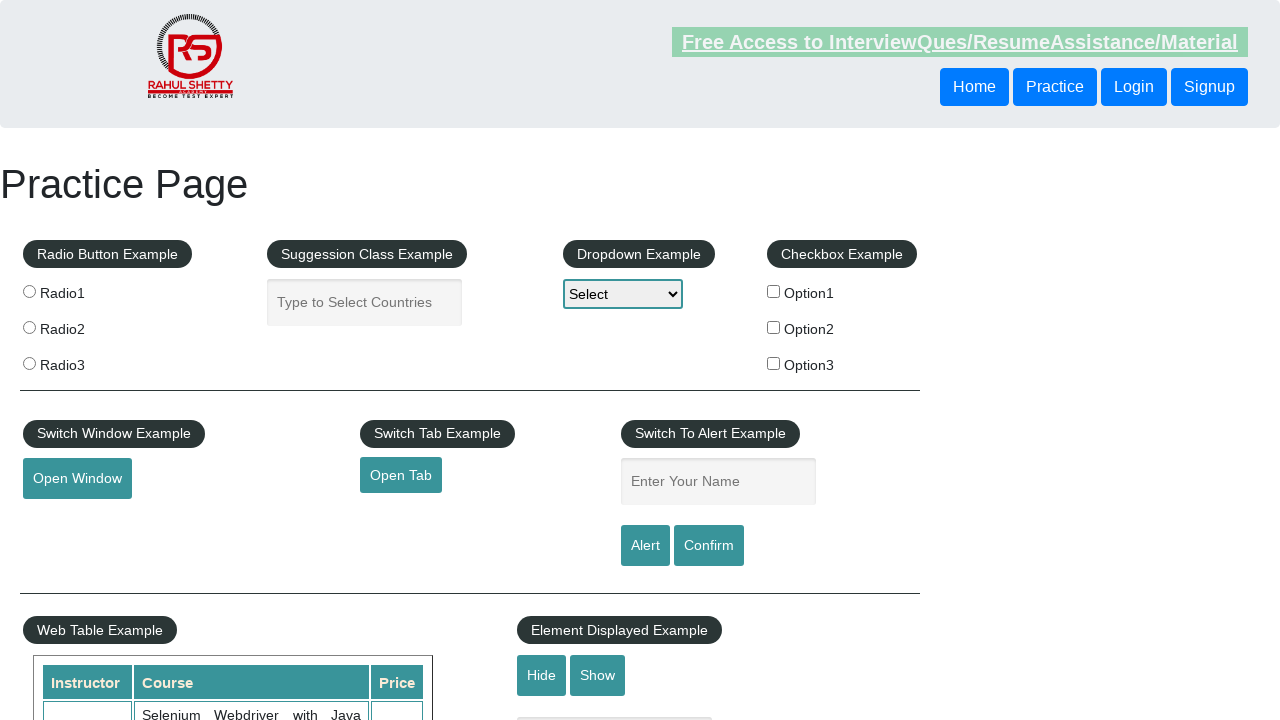